Tests radio button functionality on DemoQA by navigating to the radio button page, clicking different radio options (Yes, Impressive), verifying the selection feedback, and checking the disabled state of the No radio button.

Starting URL: https://demoqa.com/links

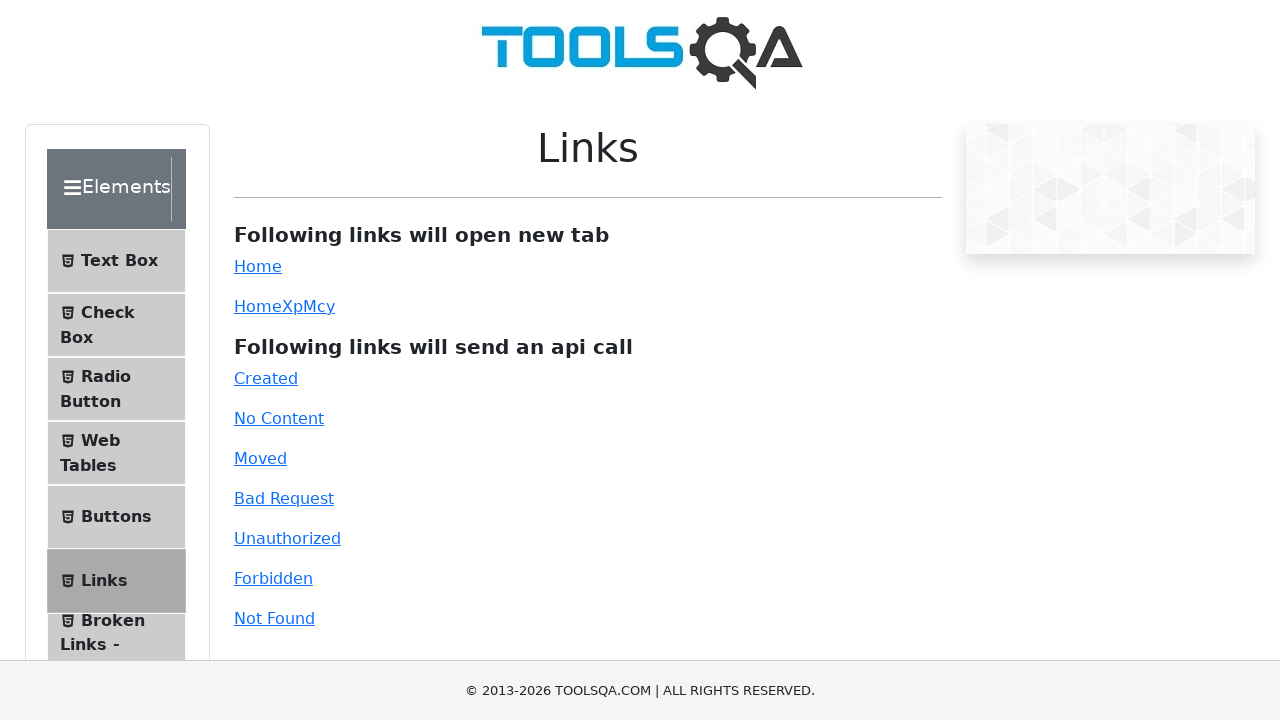

Clicked on 'Radio Button' menu item to navigate to radio button page at (106, 376) on xpath=//span[text()='Radio Button']
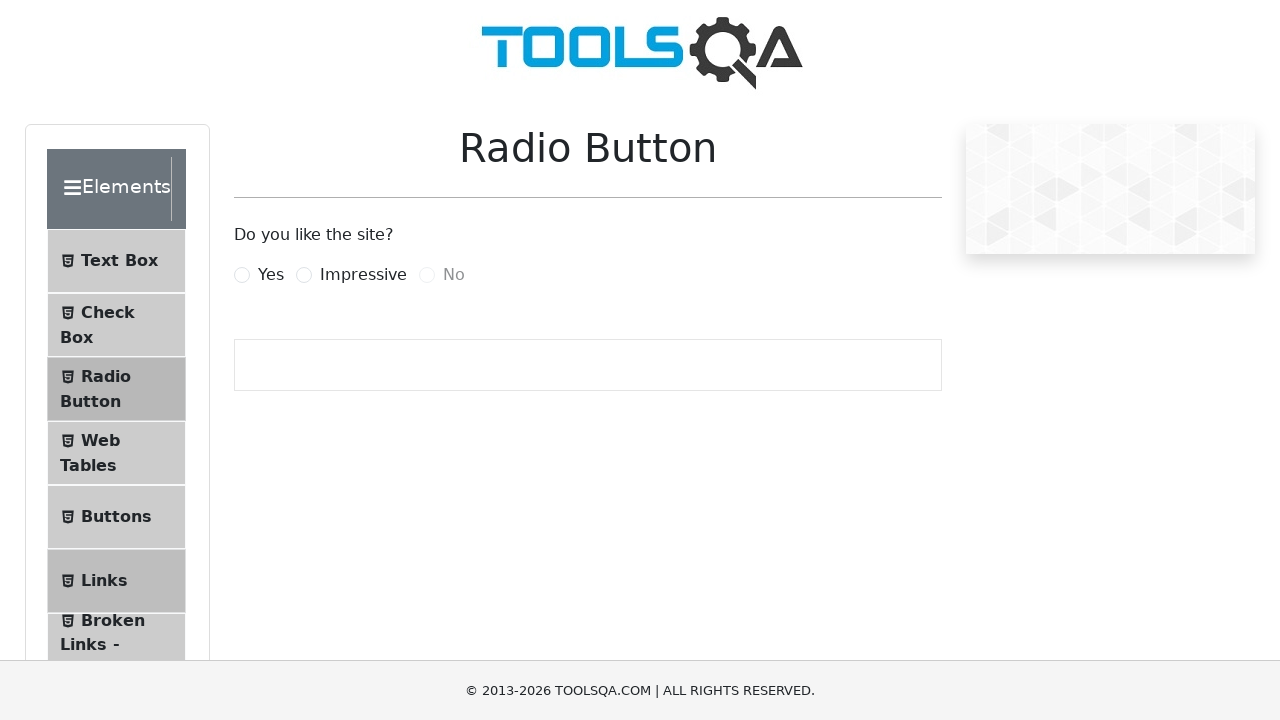

Verified navigation to radio button page (https://demoqa.com/radio-button)
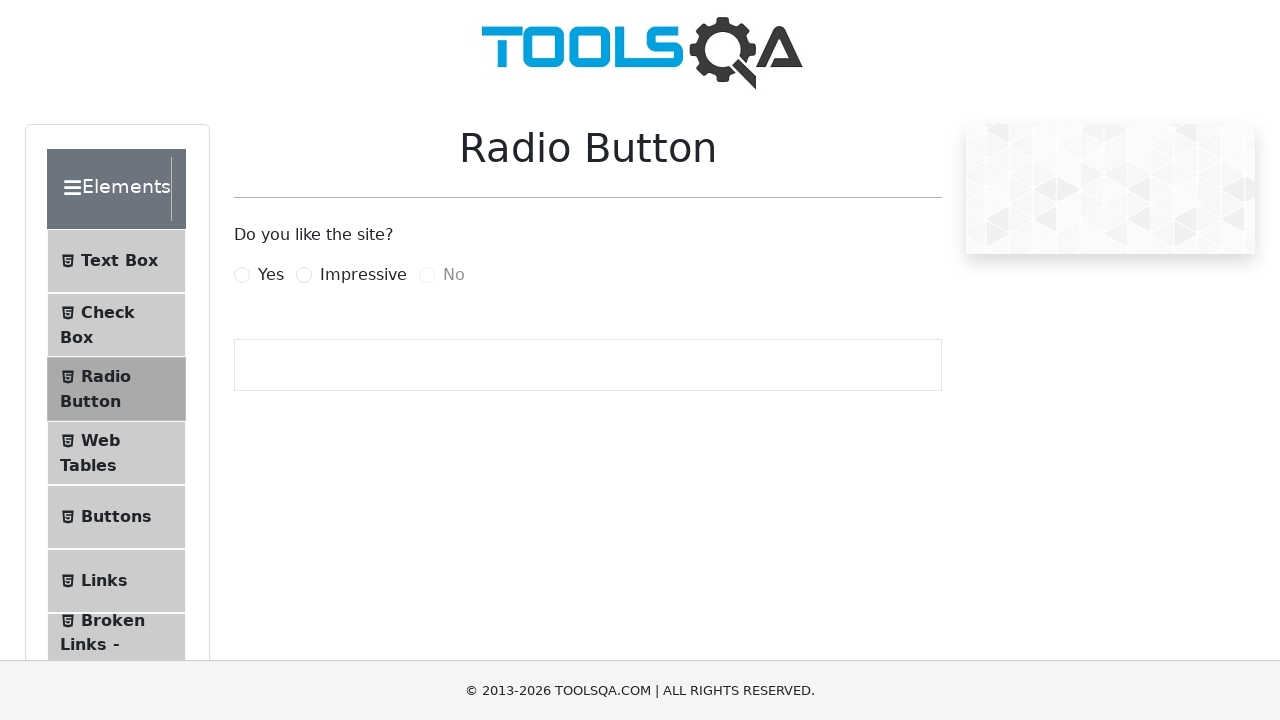

Clicked the 'Yes' radio button at (271, 275) on xpath=//label[@for='yesRadio']
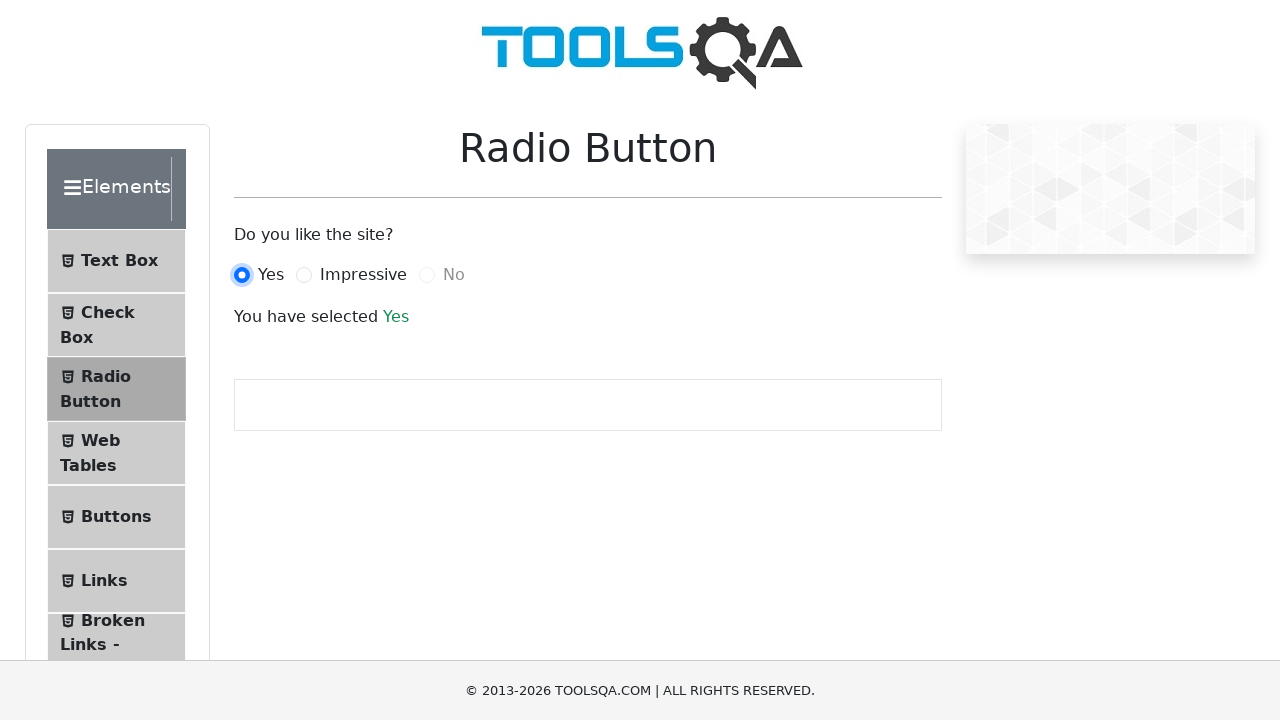

Verified 'Yes' is displayed in the success text
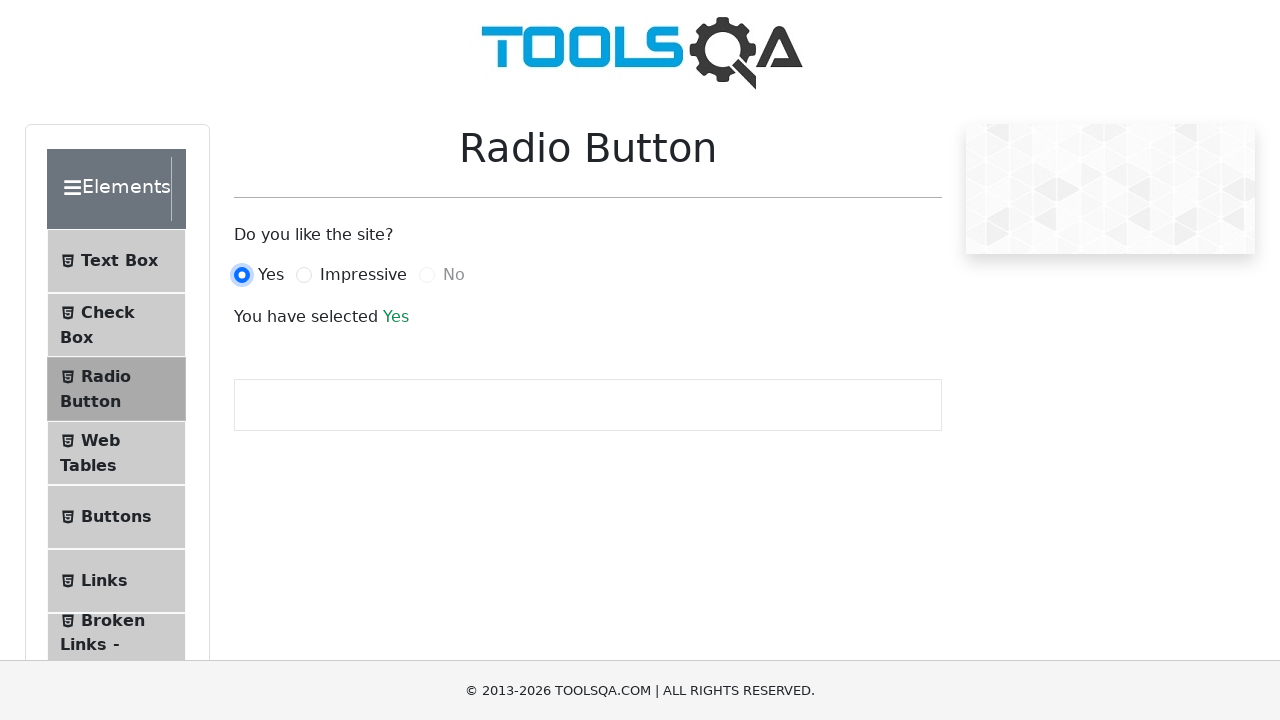

Clicked the 'Impressive' radio button at (363, 275) on xpath=//label[@for='impressiveRadio']
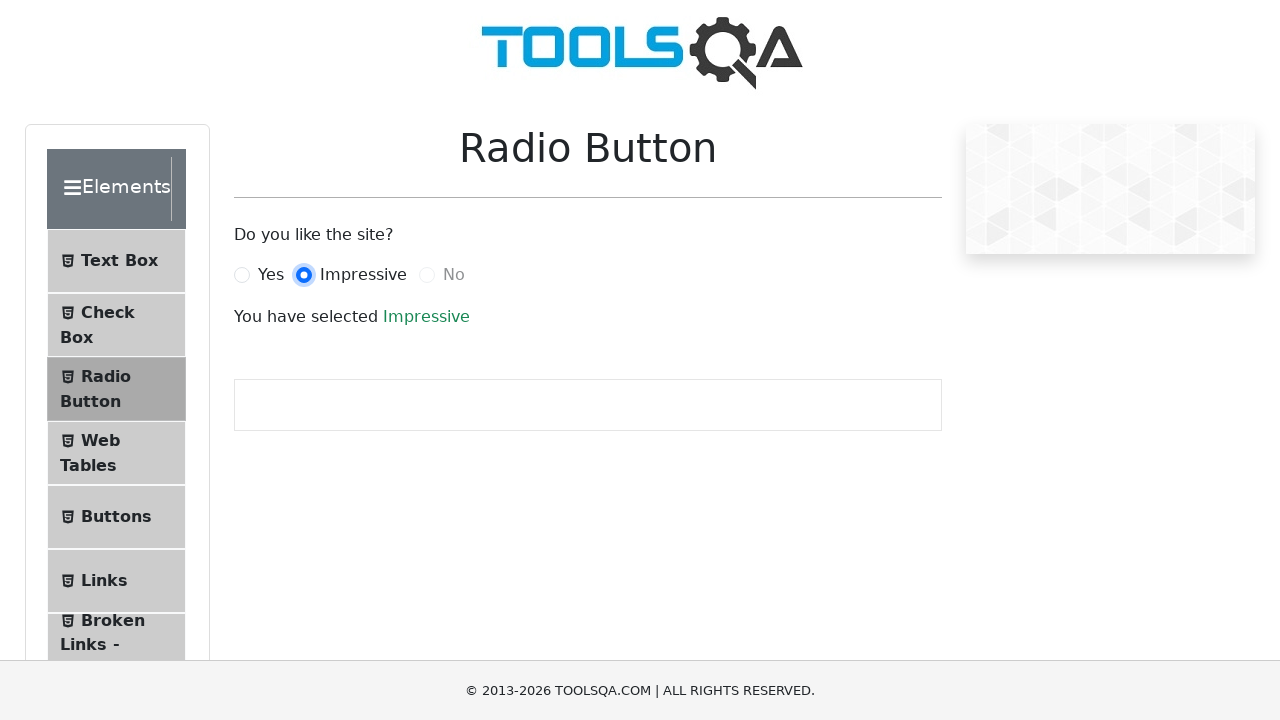

Verified 'Impressive' is displayed in the success text
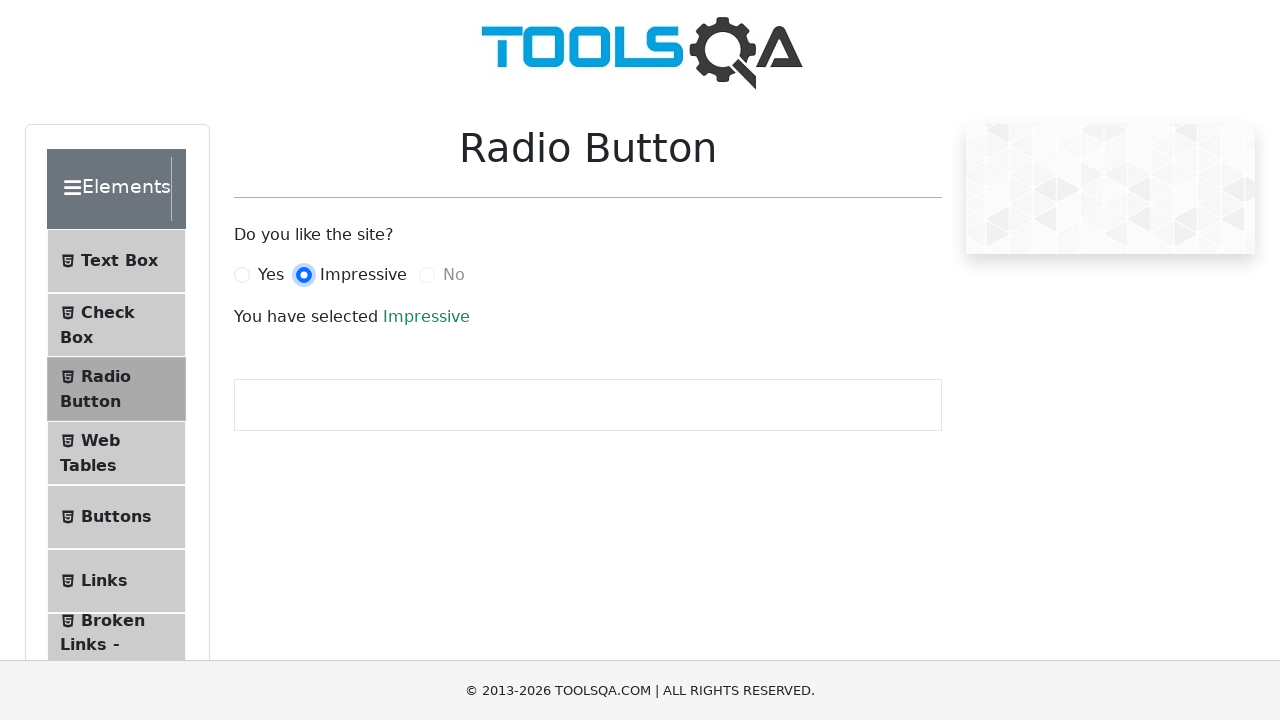

Checked the disabled state of the 'No' radio button
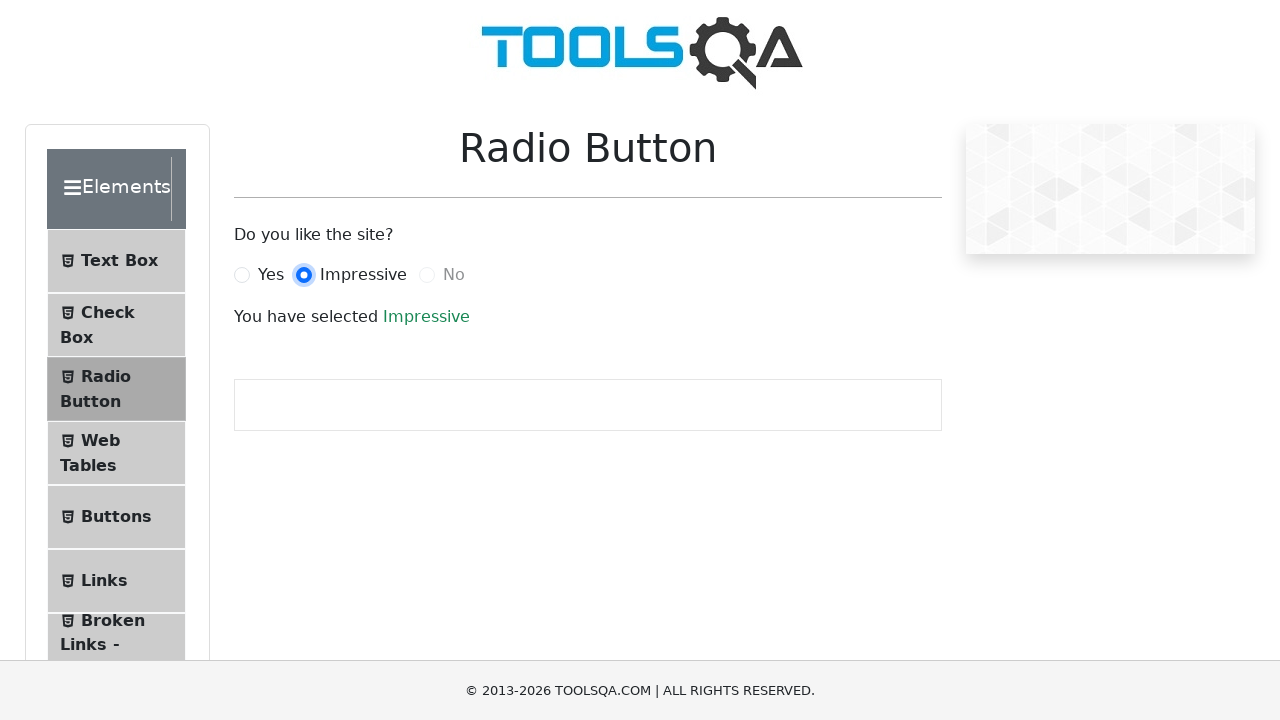

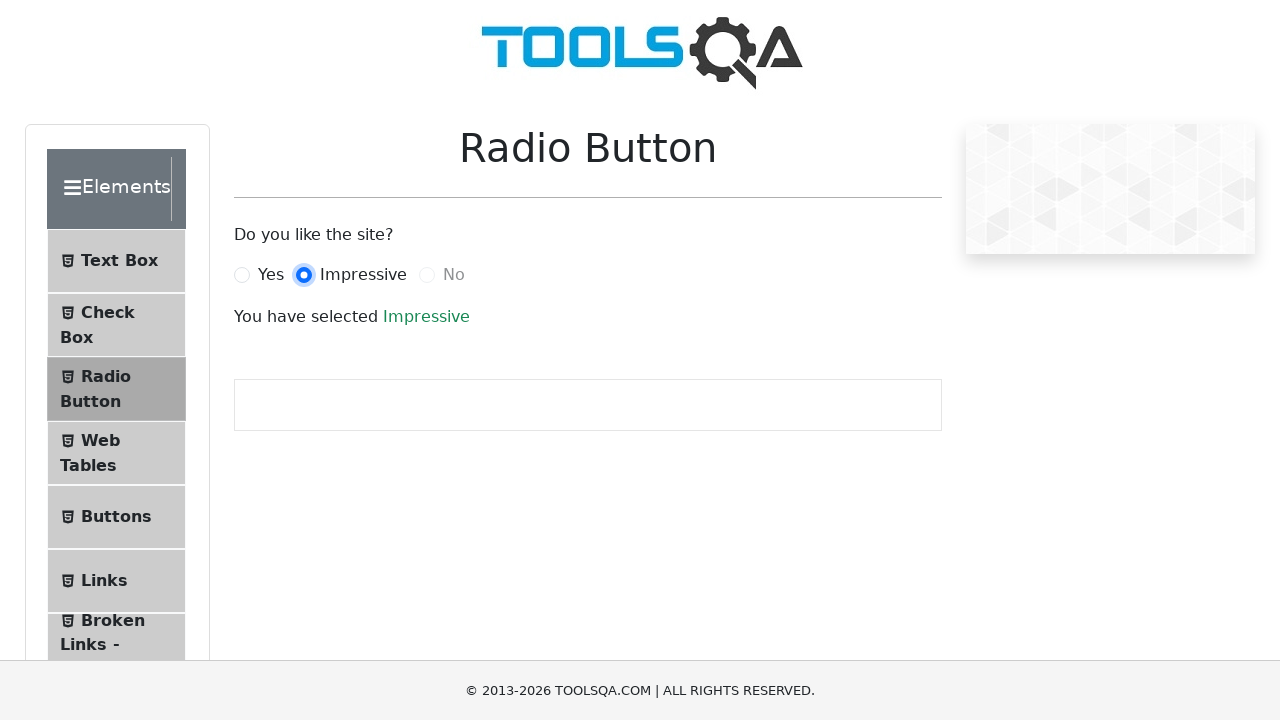